Tests clicking a SweetAlert button and attempts to handle it as a JavaScript alert

Starting URL: https://sweetalert.js.org/

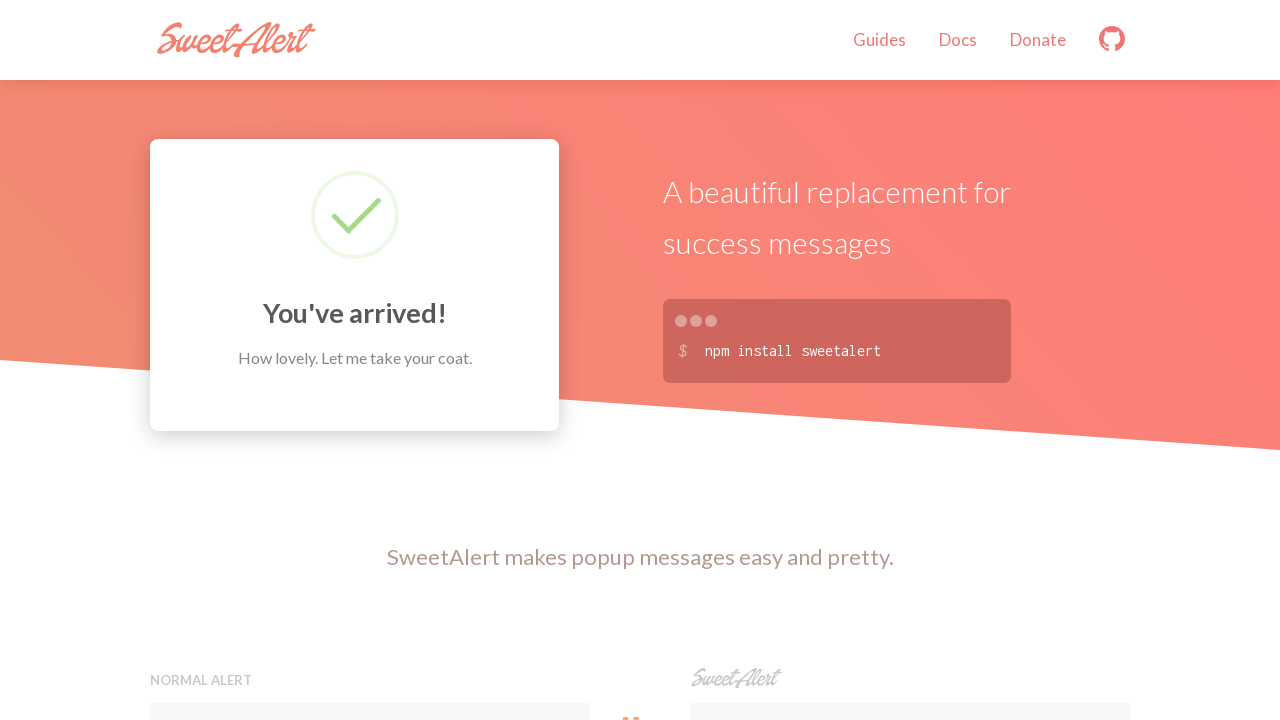

Clicked the SweetAlert trigger button at (910, 360) on xpath=//button[contains(@onclick,'swal')]
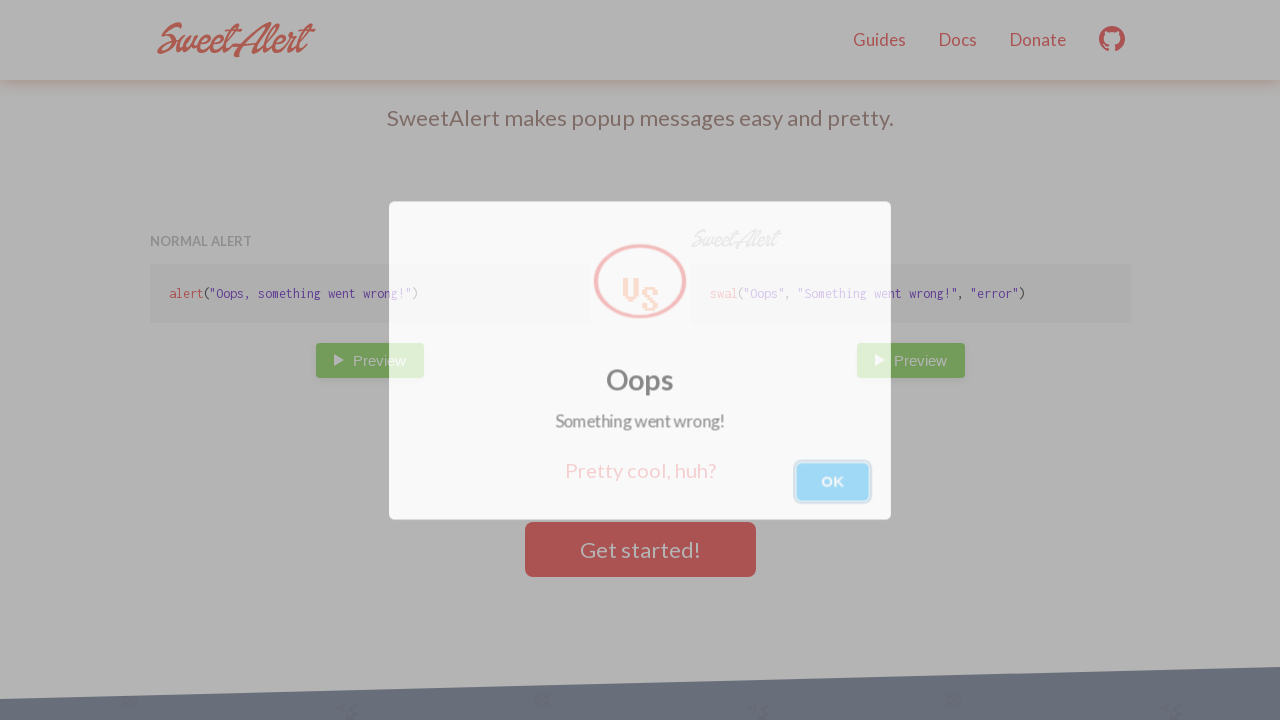

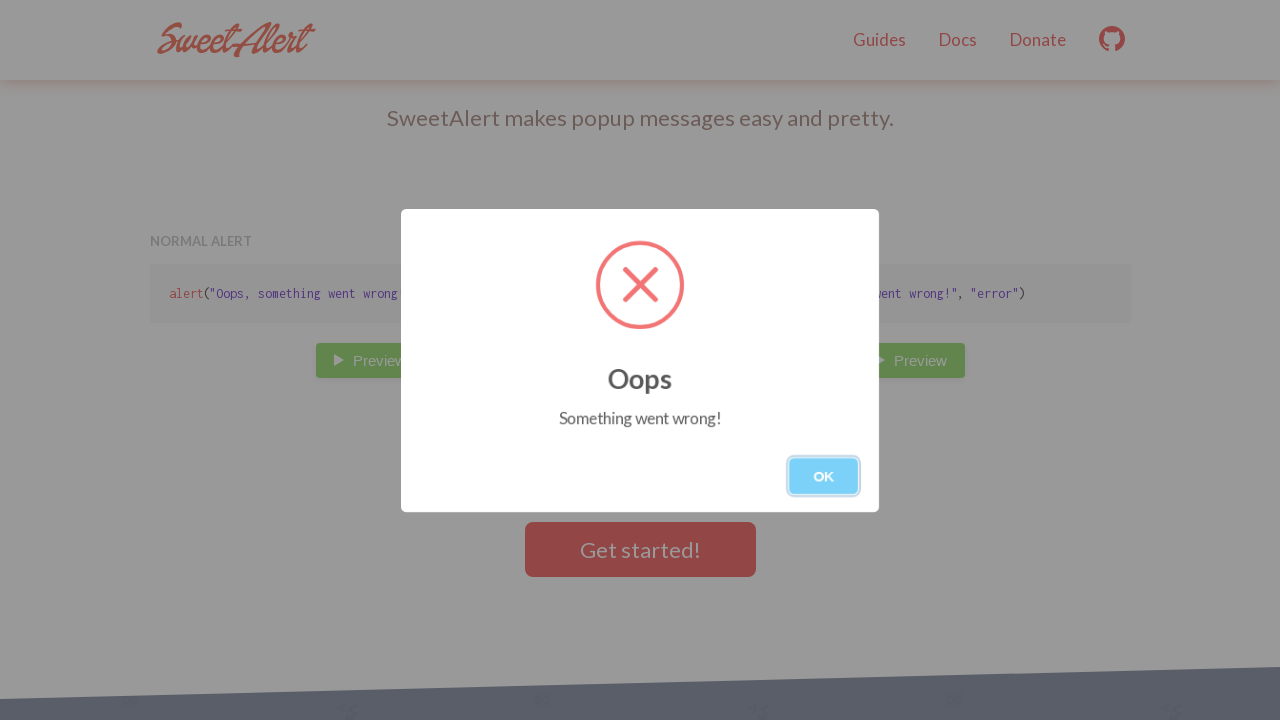